Navigates to the Swarthmore course catalog and clicks on the first department to view available courses.

Starting URL: https://catalog.swarthmore.edu/content.php?catoid=7&navoid=194

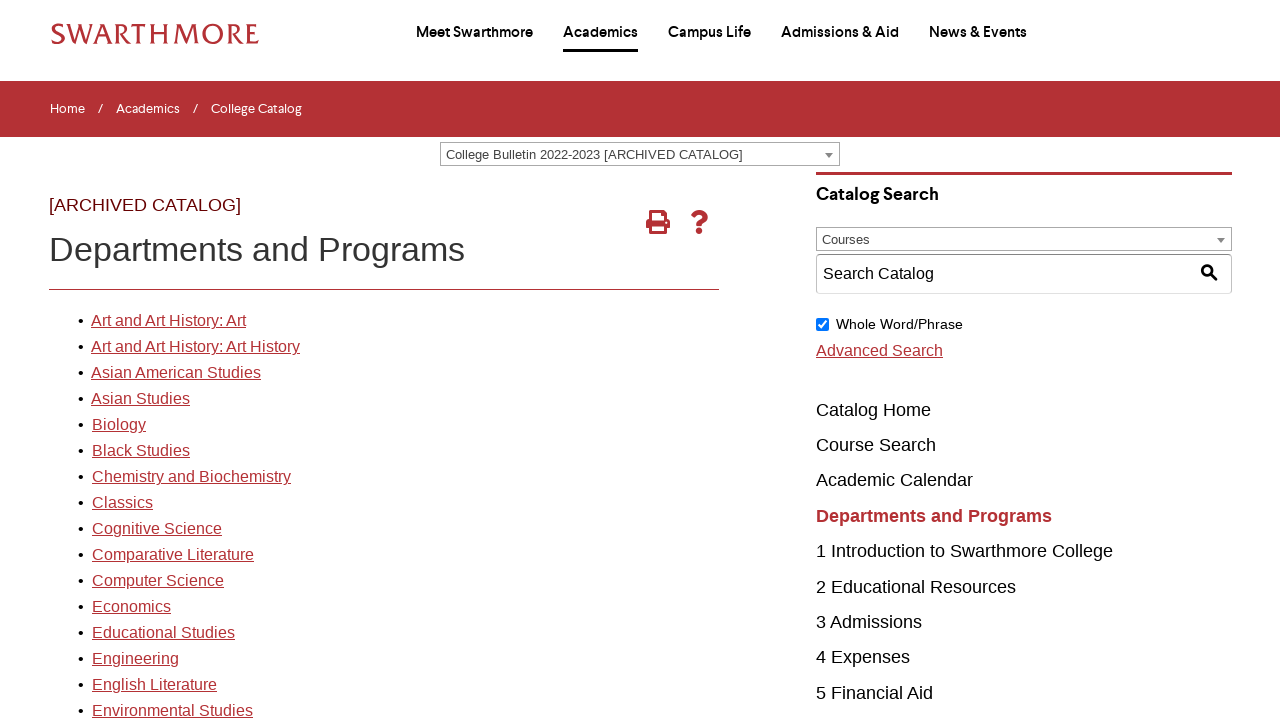

Navigated to Swarthmore course catalog
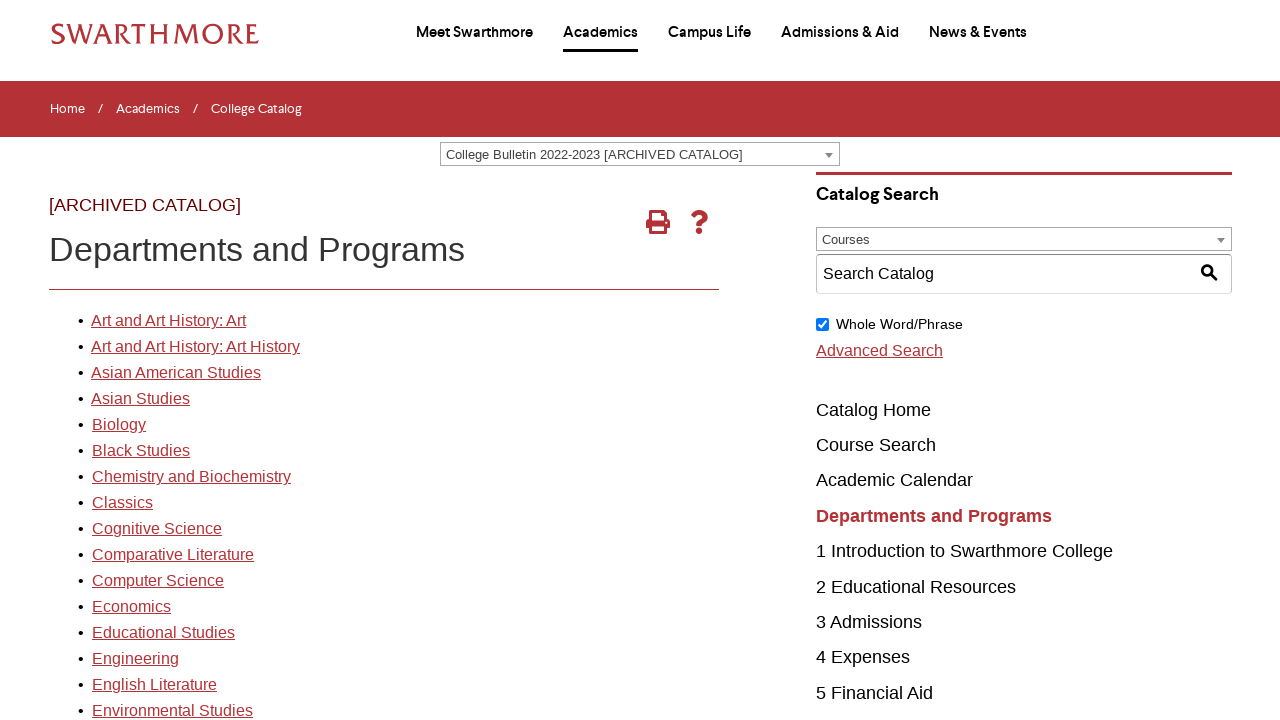

Clicked on the first department link at (168, 321) on xpath=//*[@id='gateway-page']/body/table/tbody/tr[3]/td[1]/table/tbody/tr[2]/td[
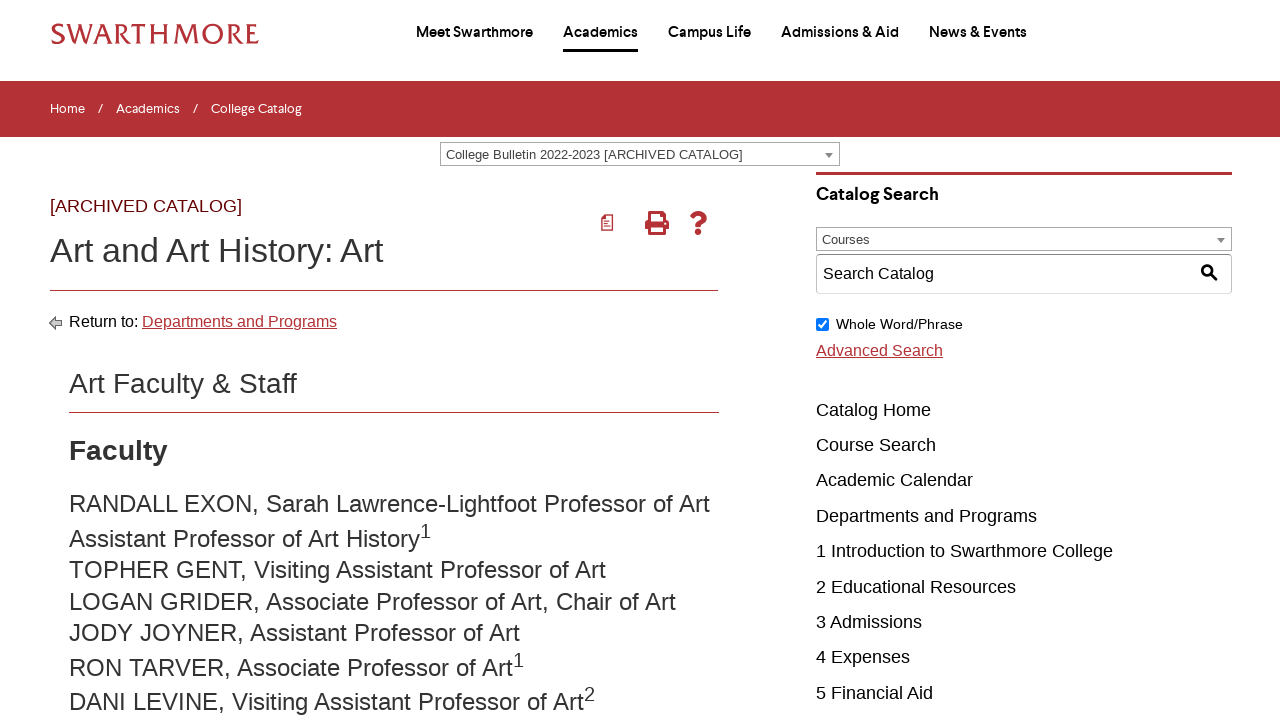

Course list loaded successfully
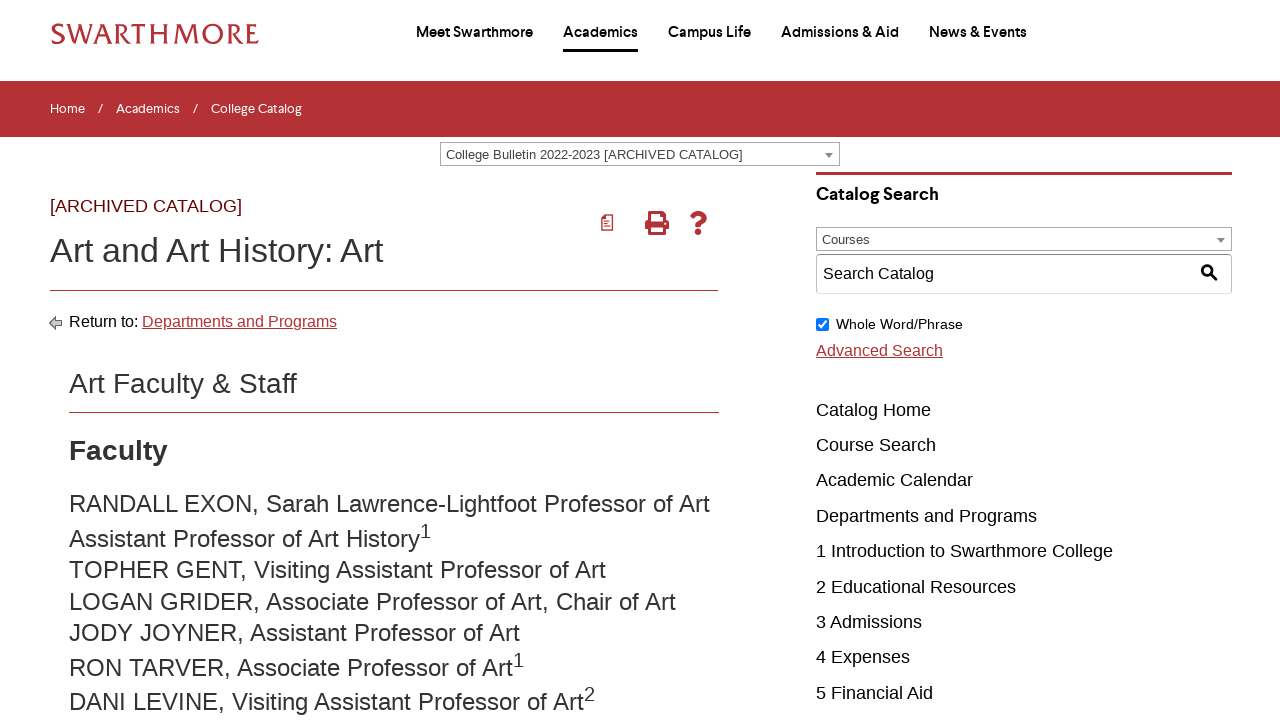

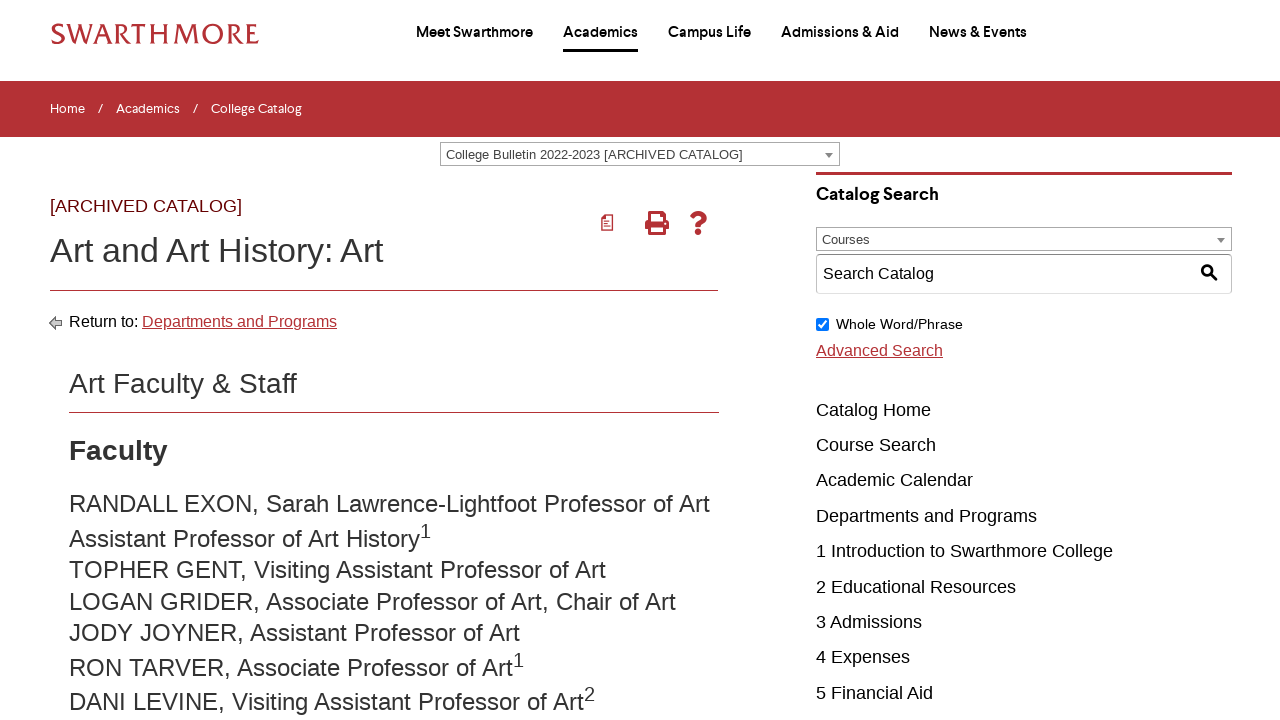